Tests DemoQA homepage navigation by verifying that all main section cards (Elements, Forms, Alerts, Widgets, Interactions, Book Store) are visible on the page

Starting URL: https://demoqa.com

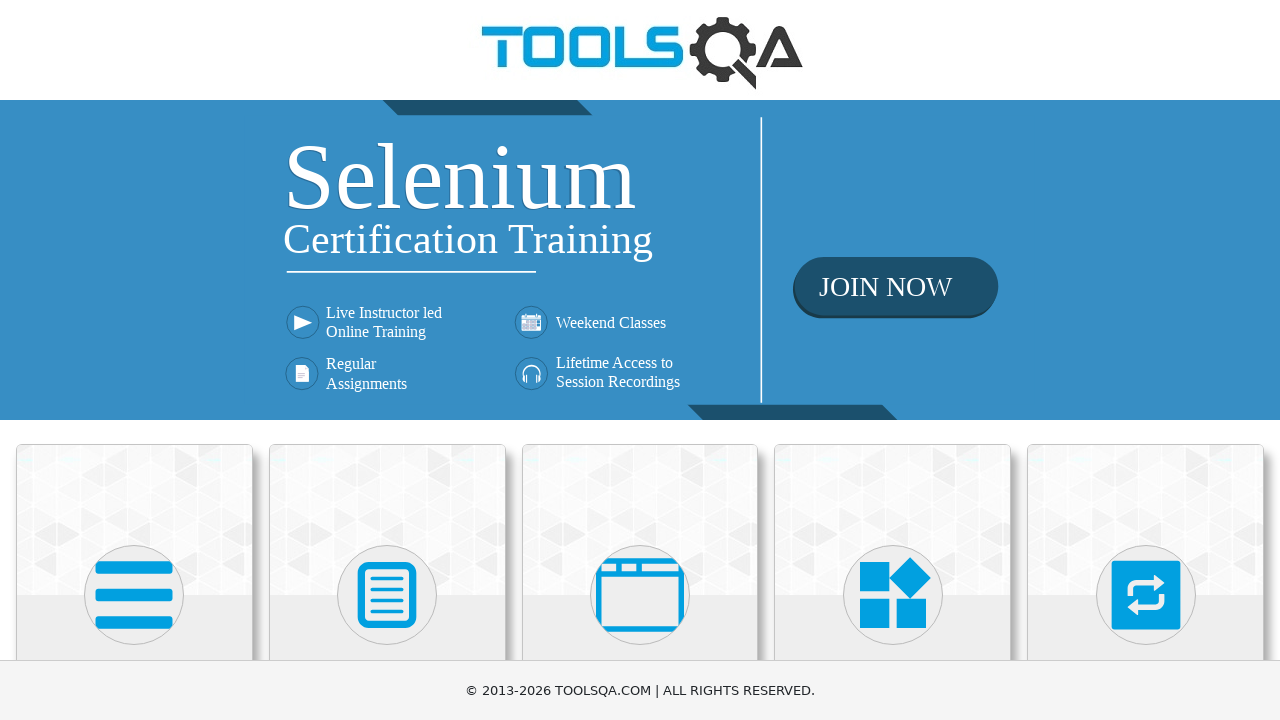

Navigated to DemoQA homepage
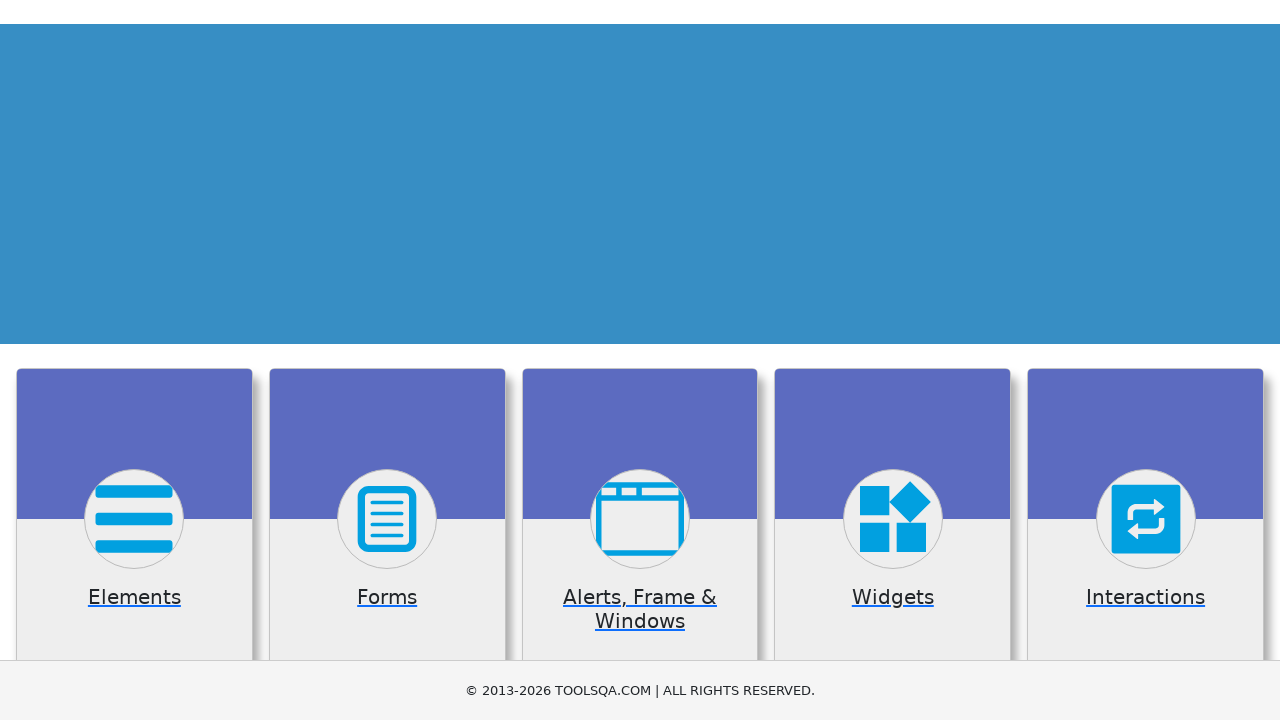

Elements card is visible on the homepage
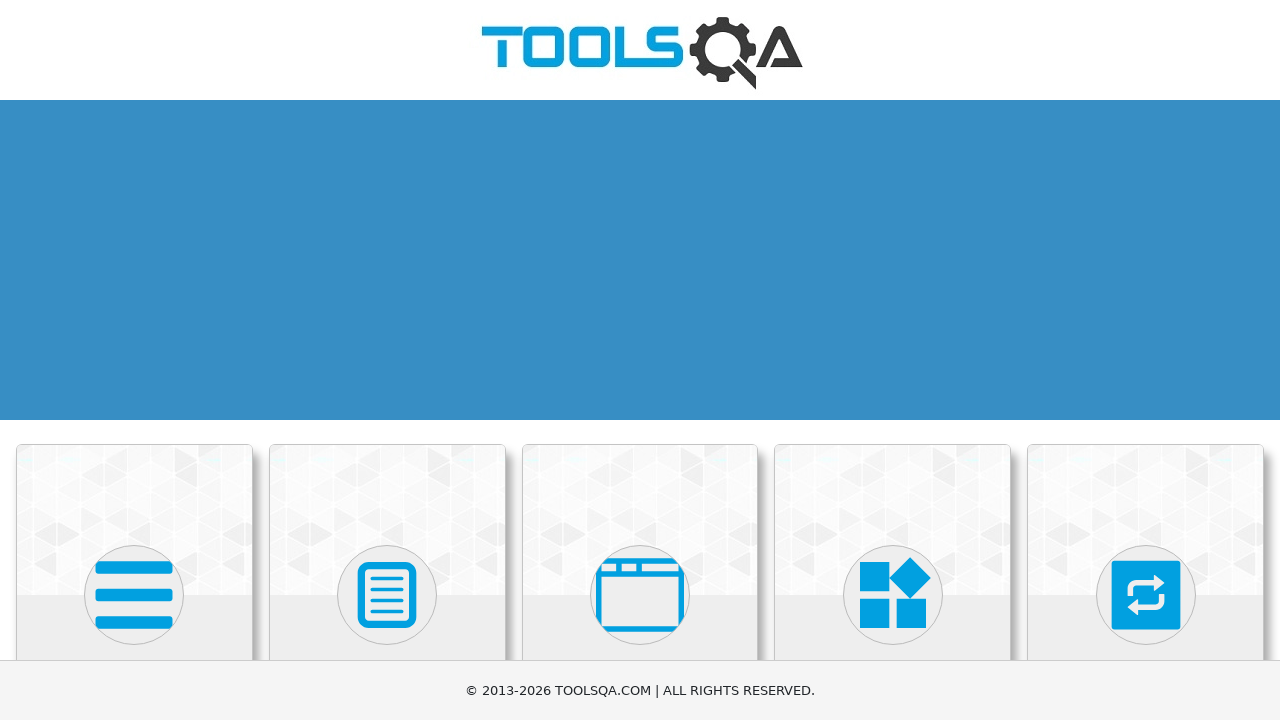

Forms card is visible on the homepage
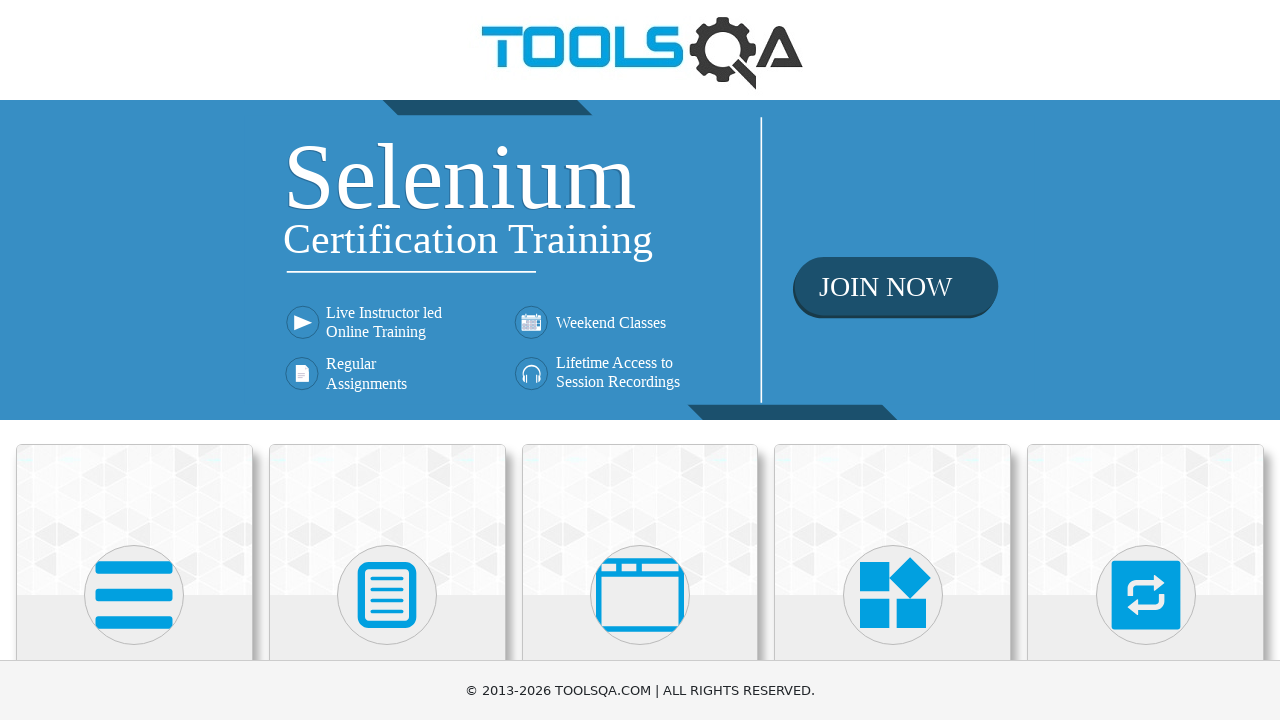

Alerts, Frame & Windows card is visible on the homepage
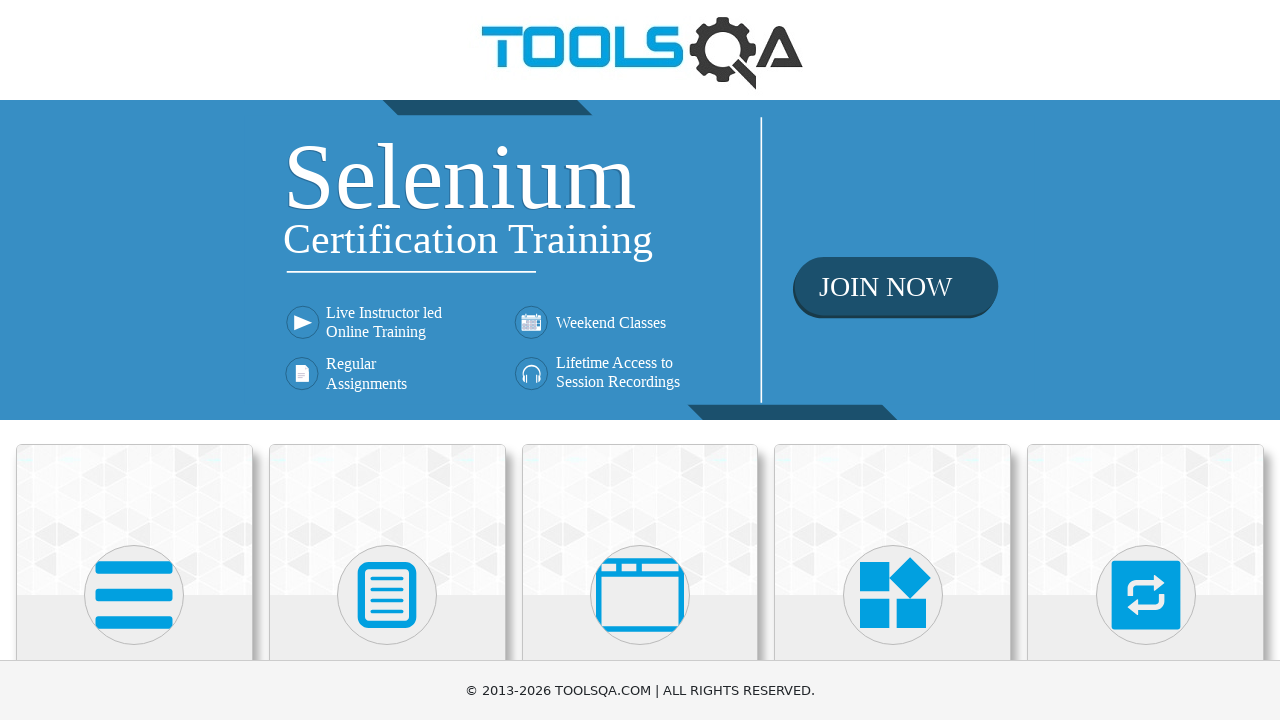

Widgets card is visible on the homepage
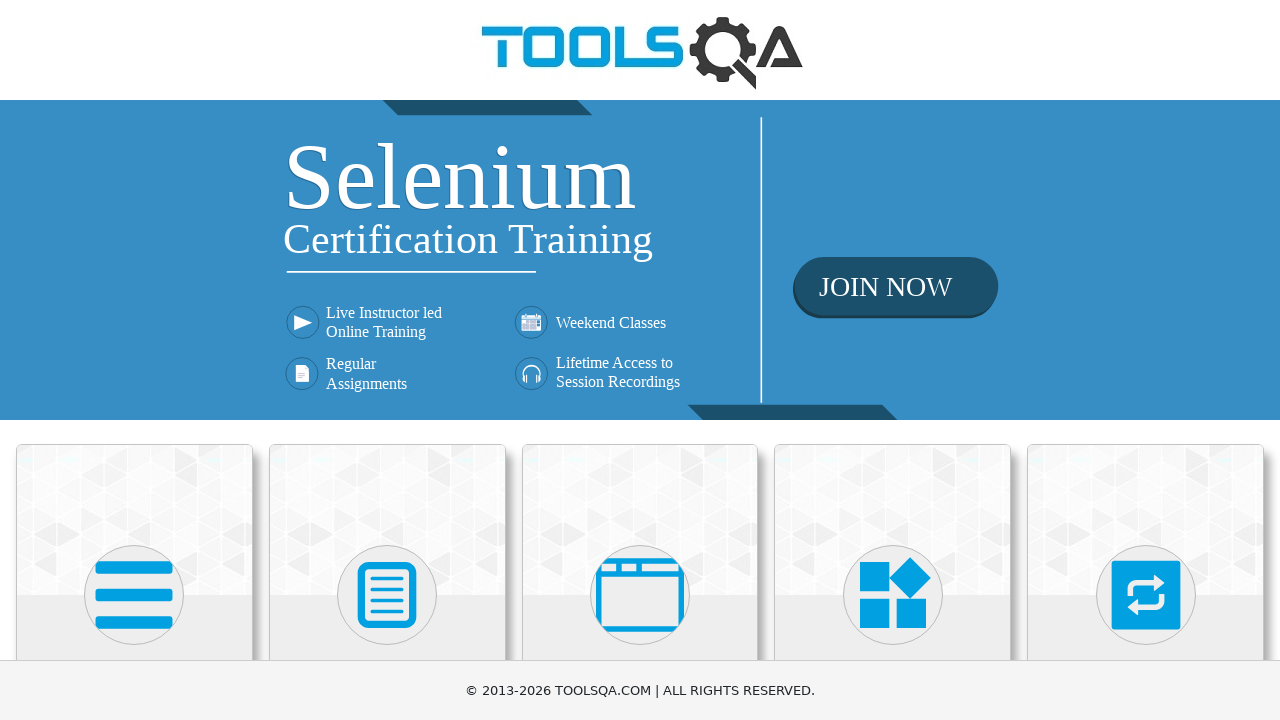

Interactions card is visible on the homepage
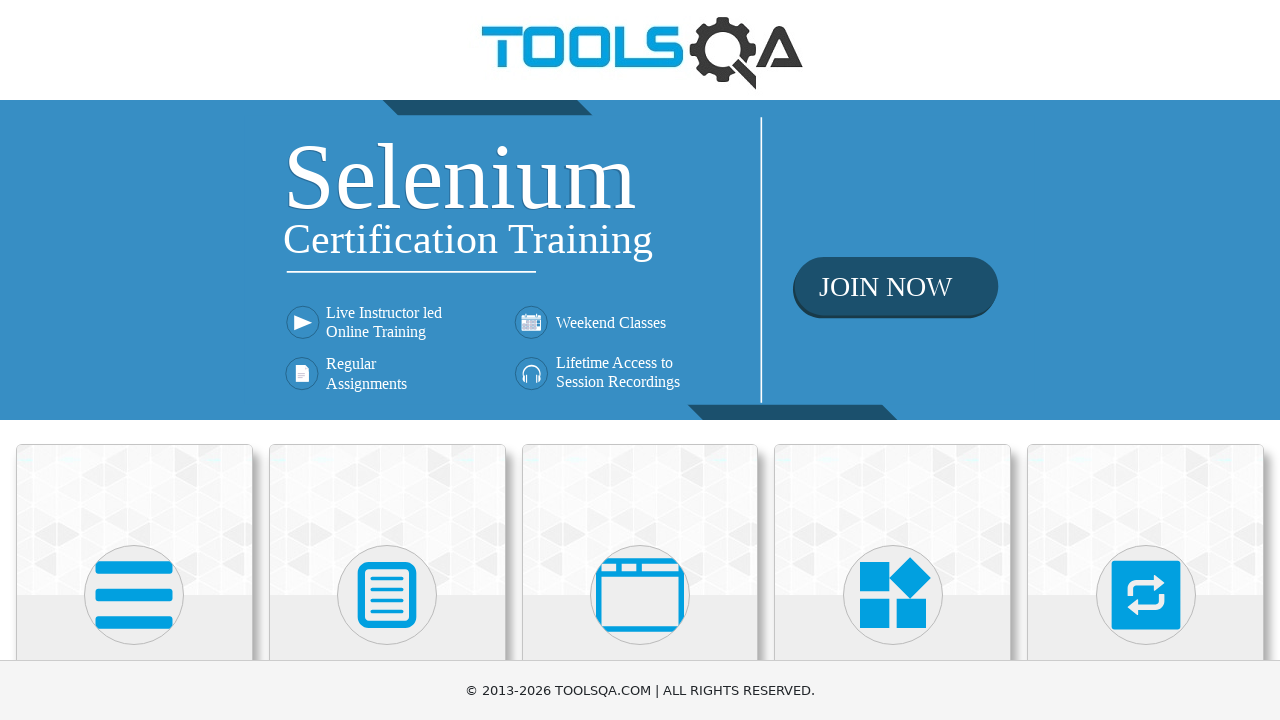

Book Store Application card is visible on the homepage
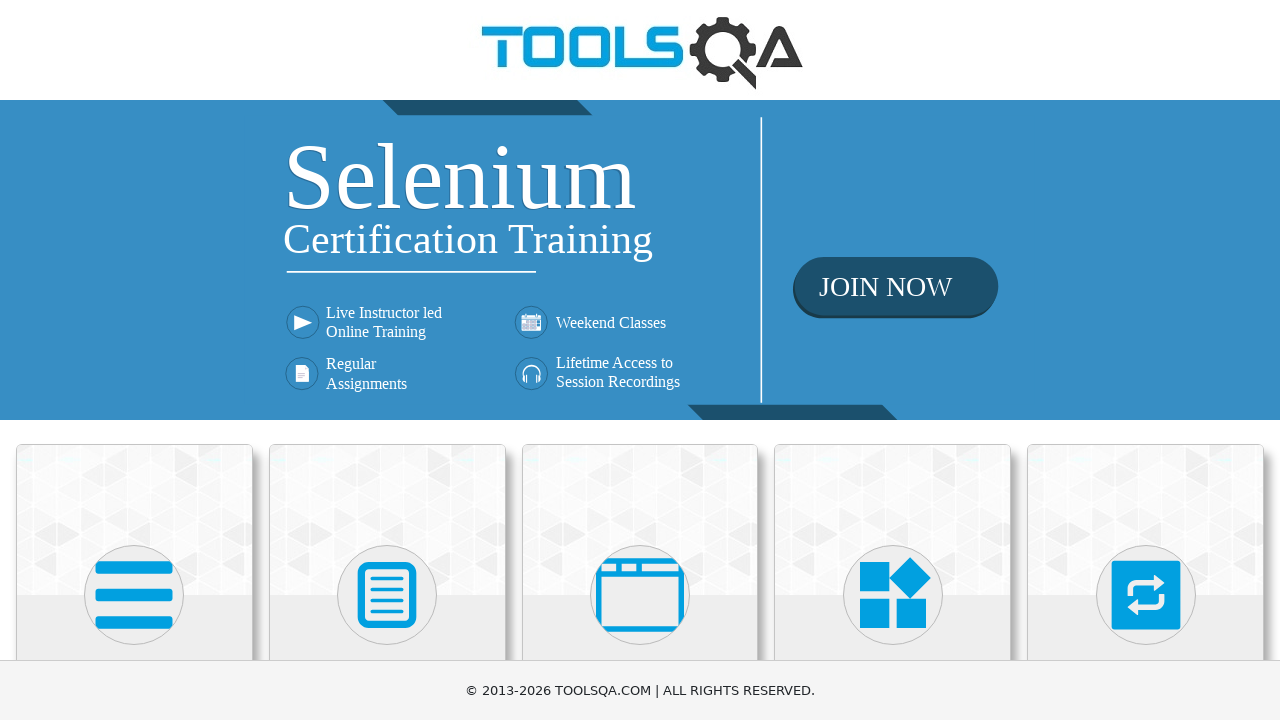

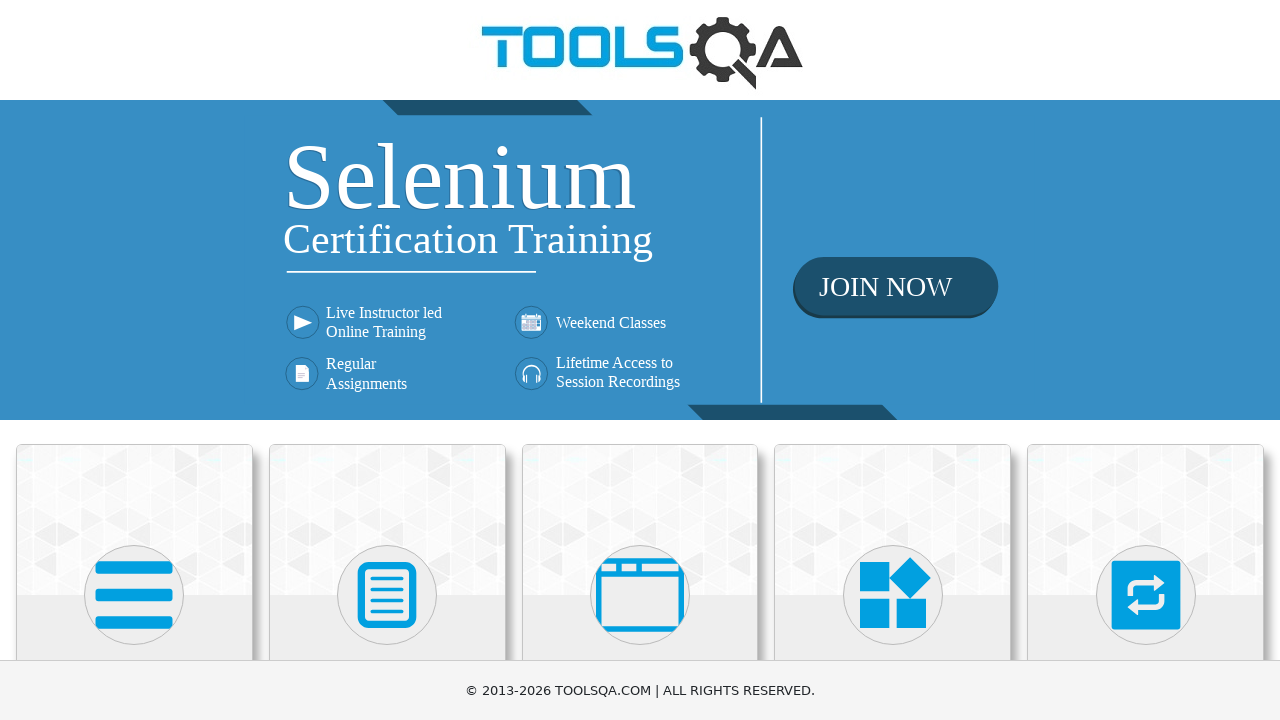